Tests the search/filter functionality on an offers page by entering "Rice" in the search field and verifying that all displayed items contain "Rice" in their names.

Starting URL: https://rahulshettyacademy.com/seleniumPractise/#/offers

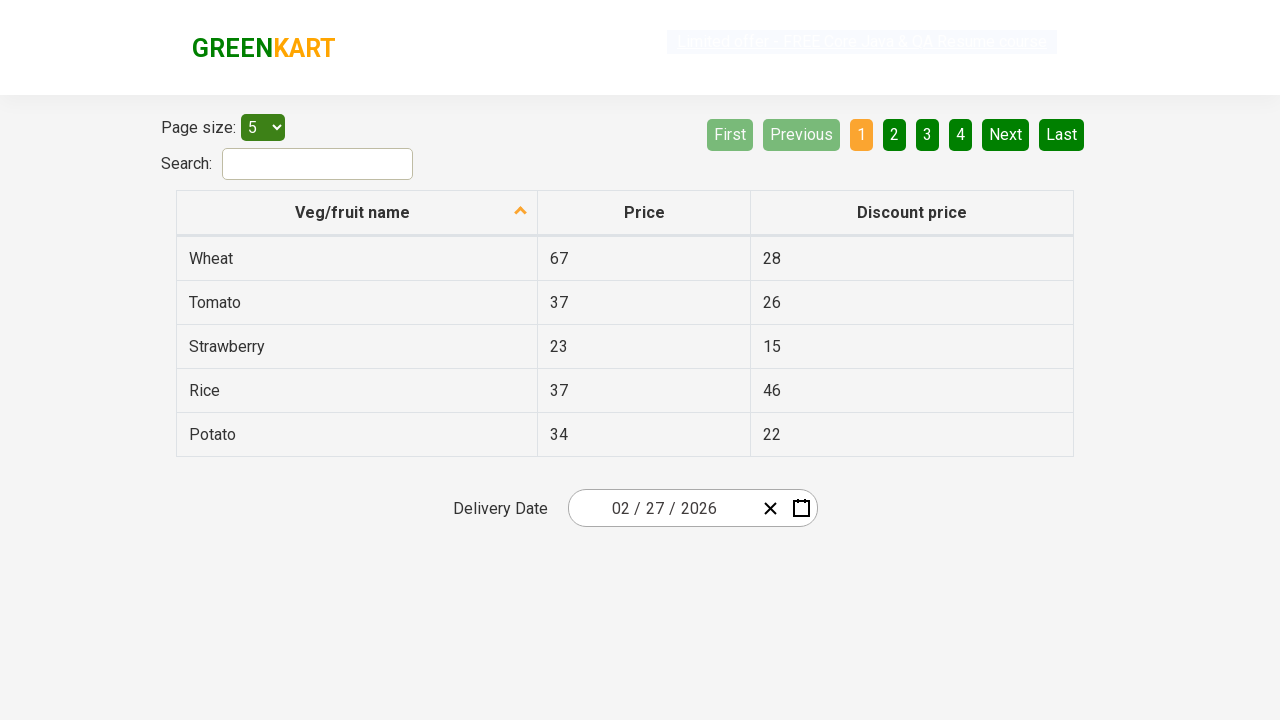

Filled search field with 'Rice' on input#search-field
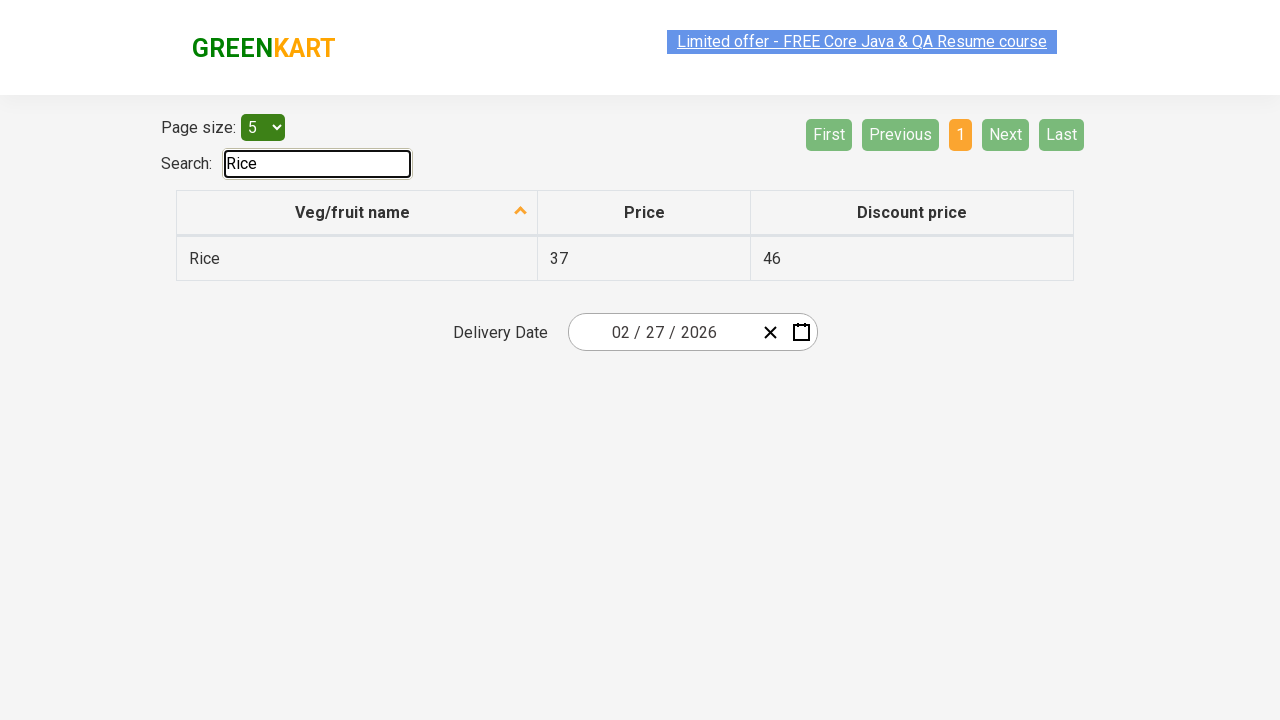

Waited for filter to apply
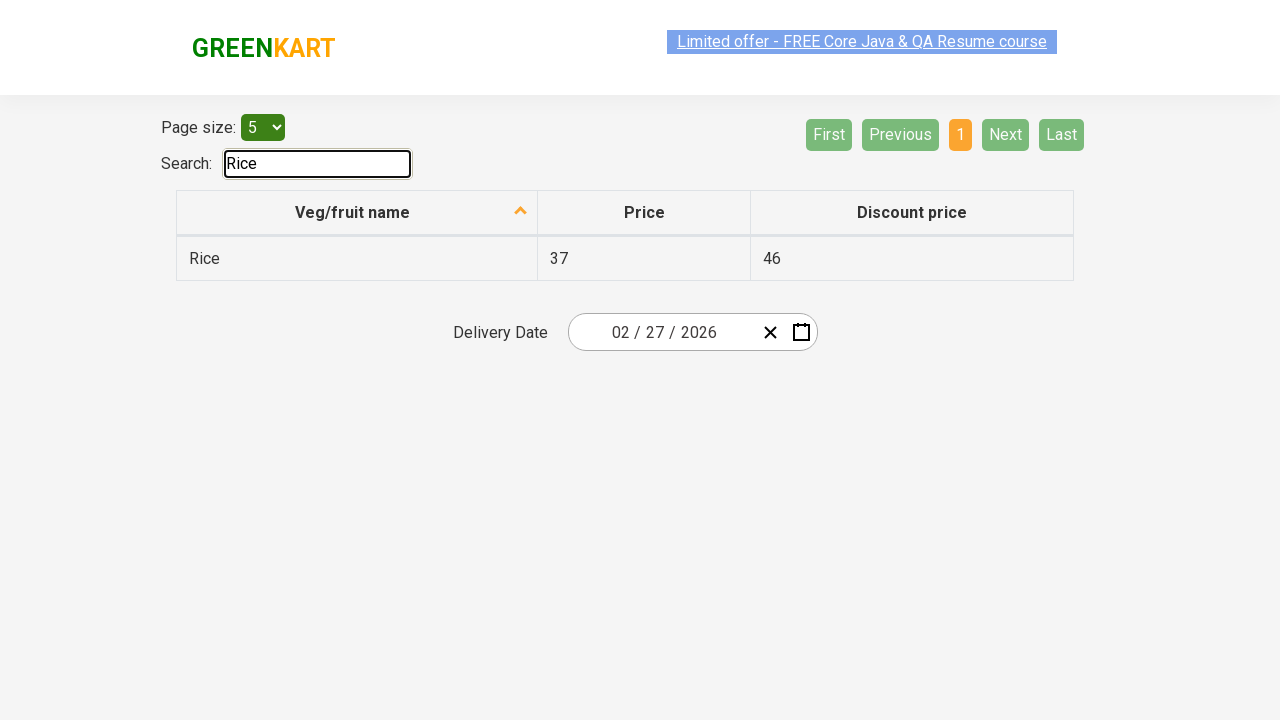

Retrieved all filtered items from table
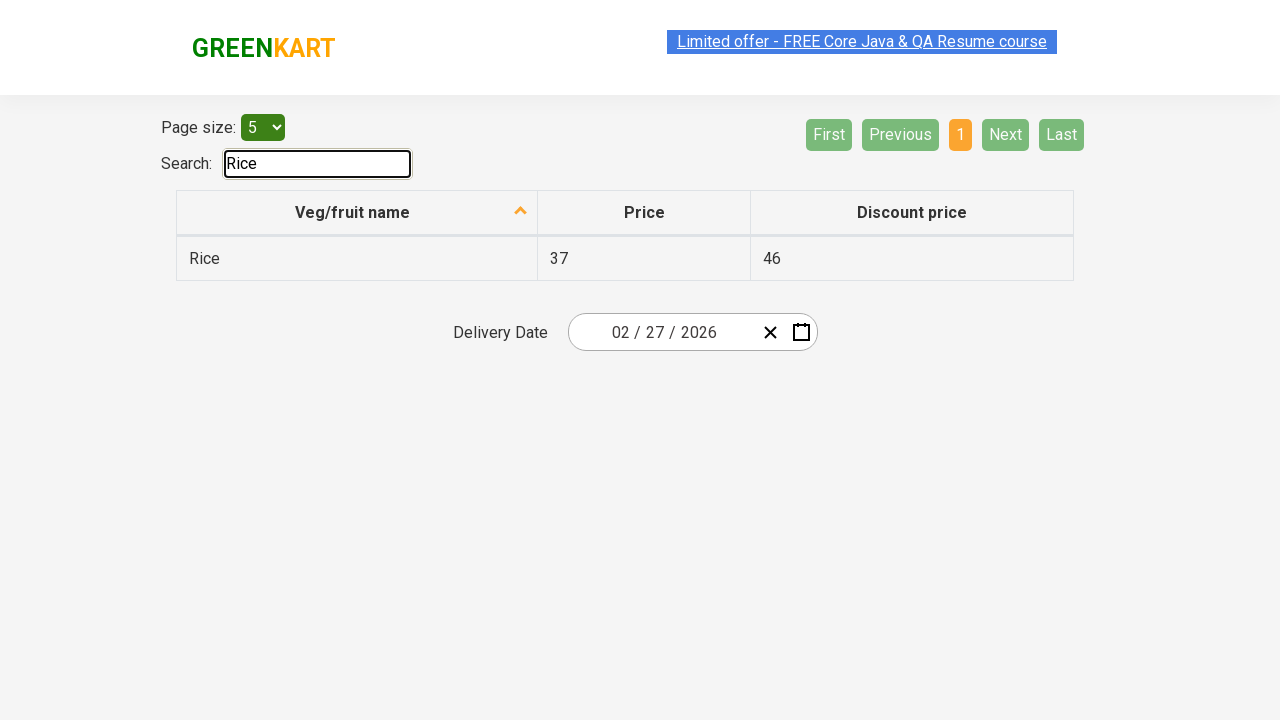

Verified item contains 'Rice': Rice
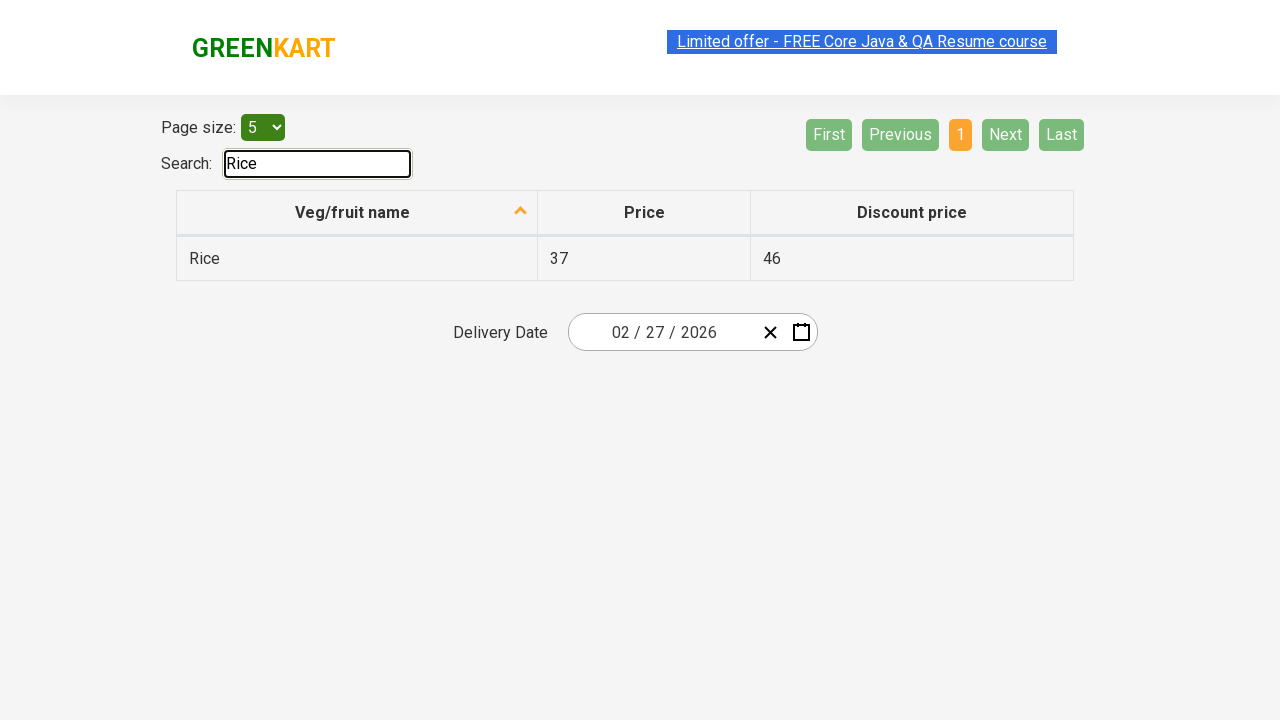

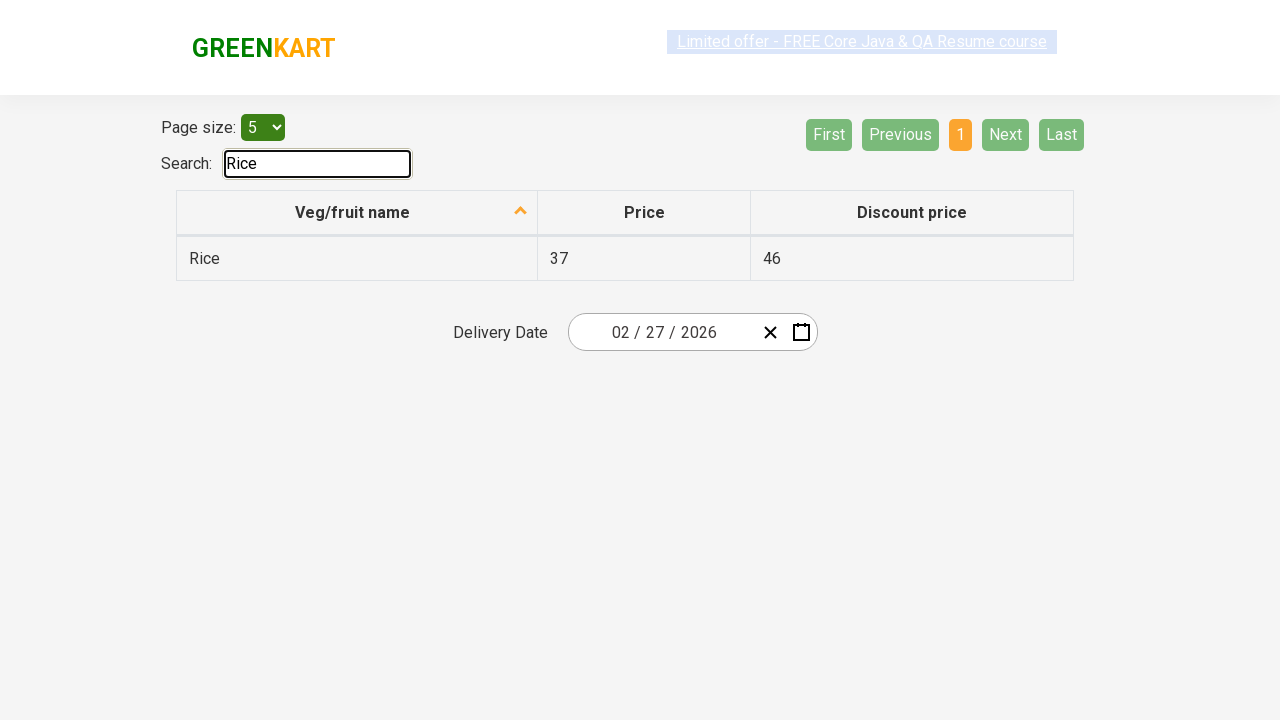